Tests radio button functionality by verifying initial unselected state, clicking the radio button, and confirming it becomes selected

Starting URL: https://rahulshettyacademy.com/AutomationPractice/

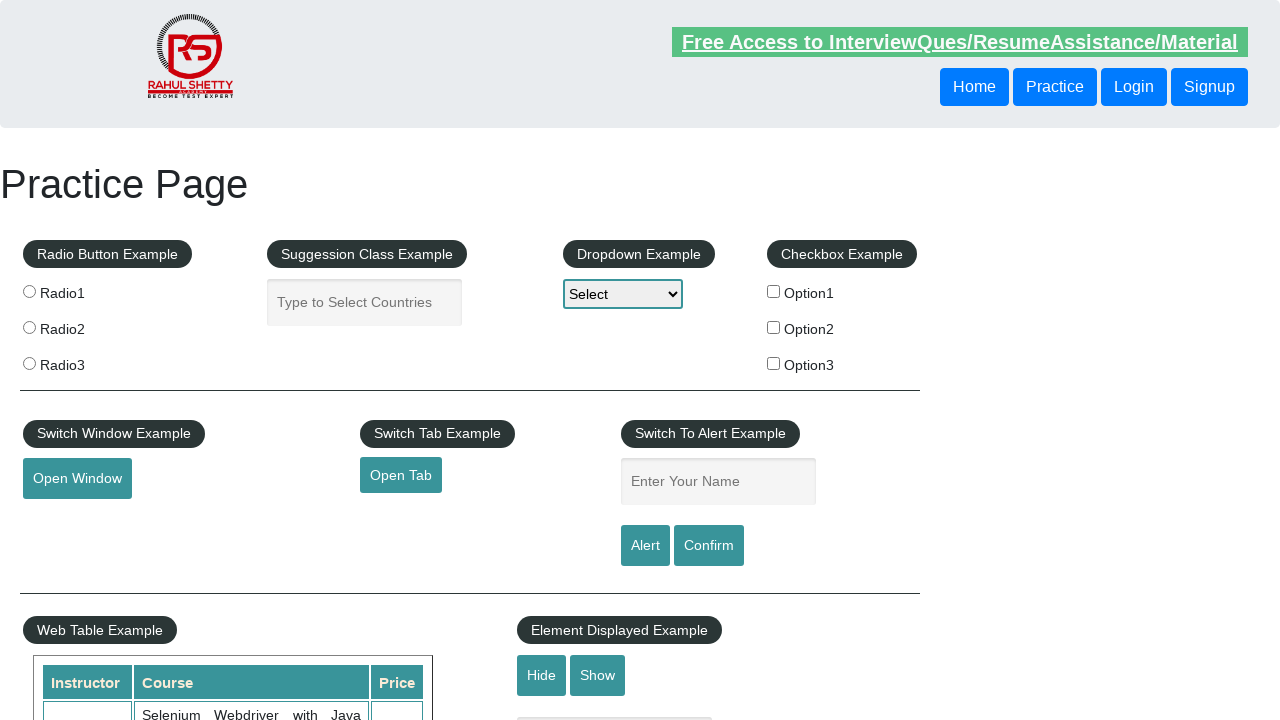

Located radio button 2 element
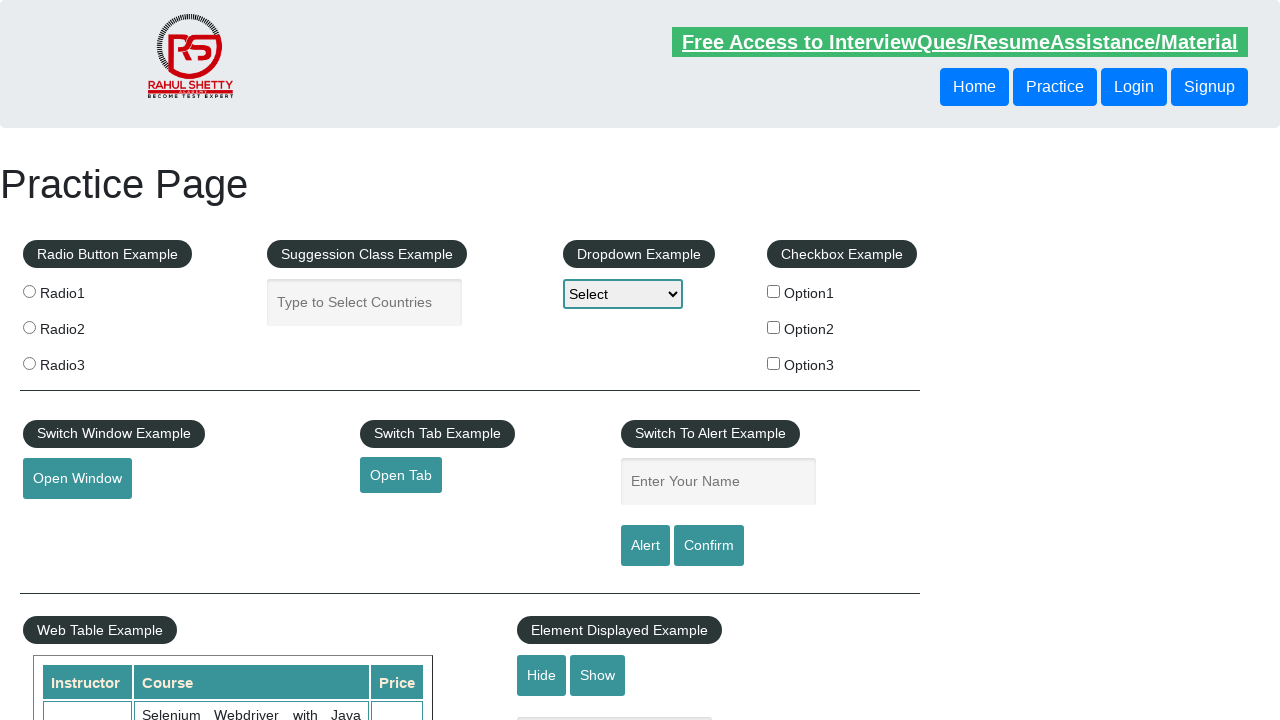

Verified radio button 2 is initially unselected
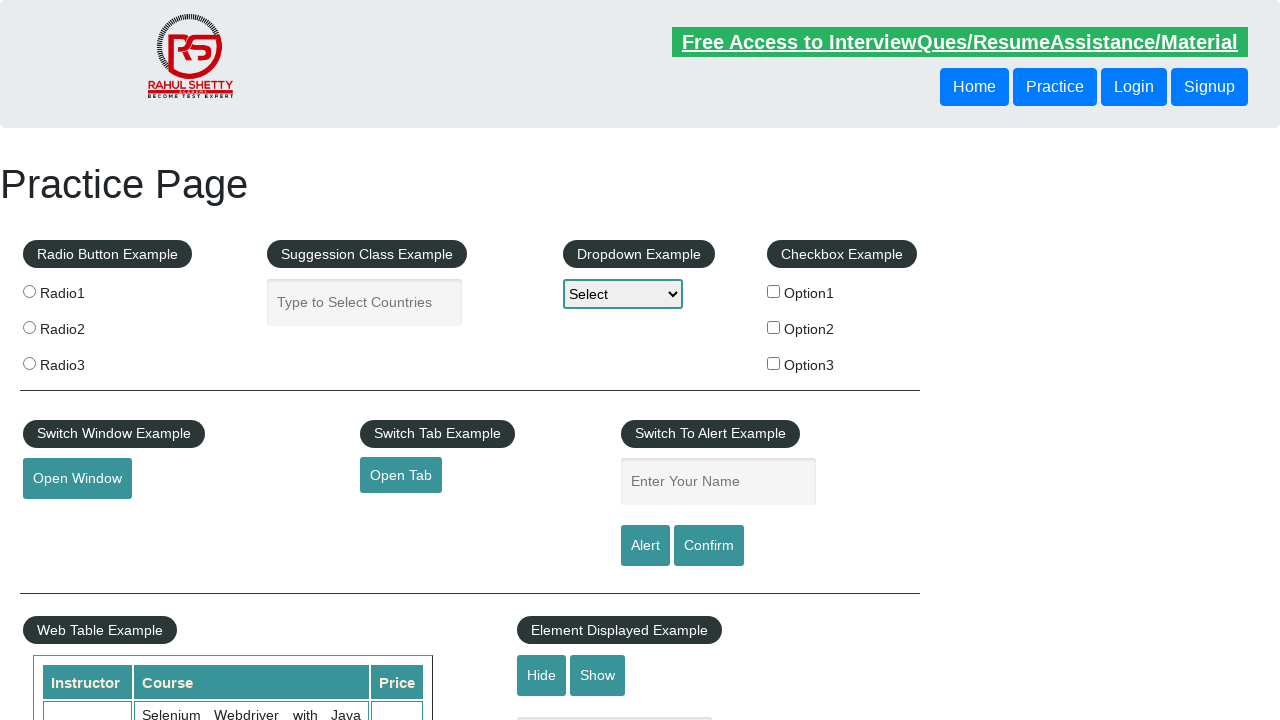

Clicked radio button 2 at (29, 327) on input[value='radio2']
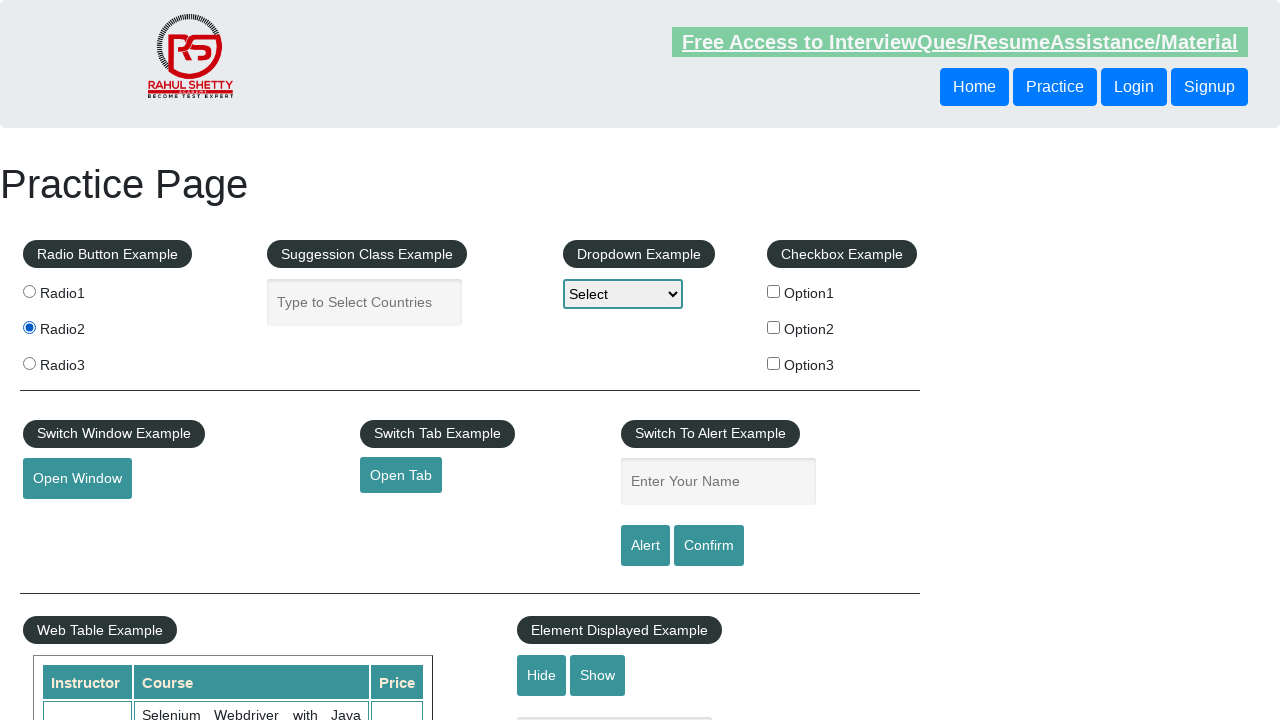

Verified radio button 2 is now selected after clicking
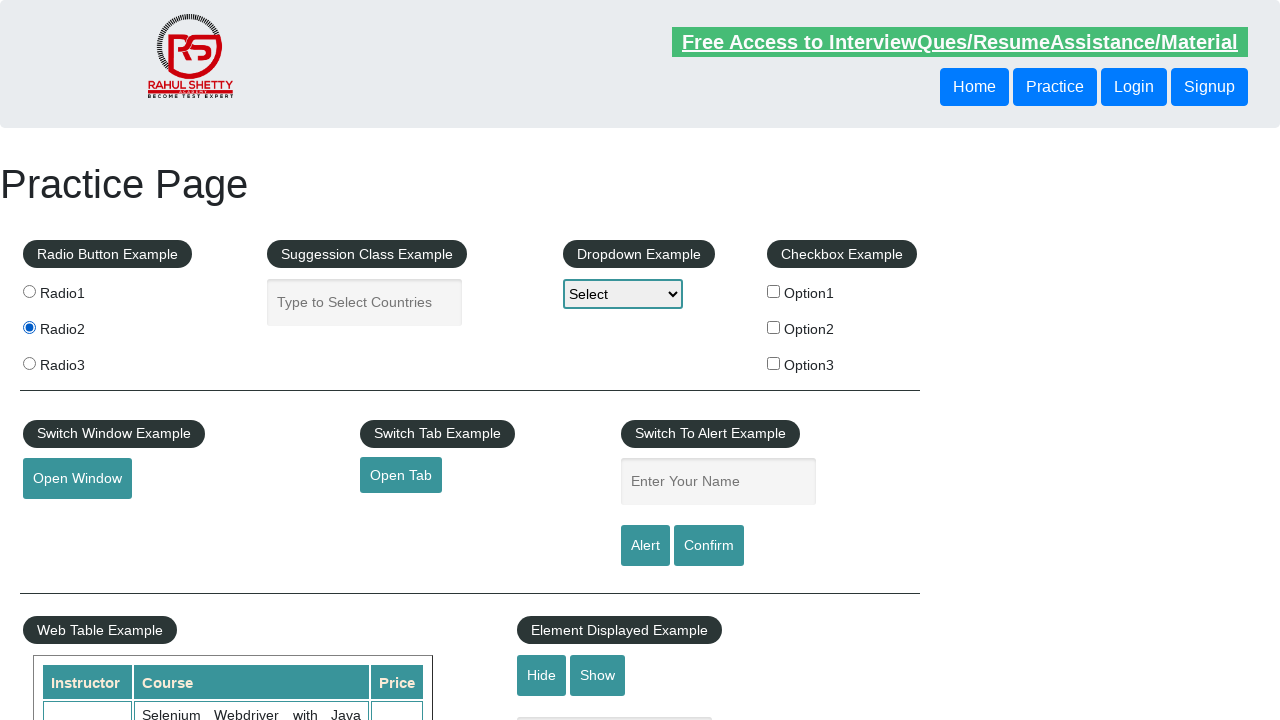

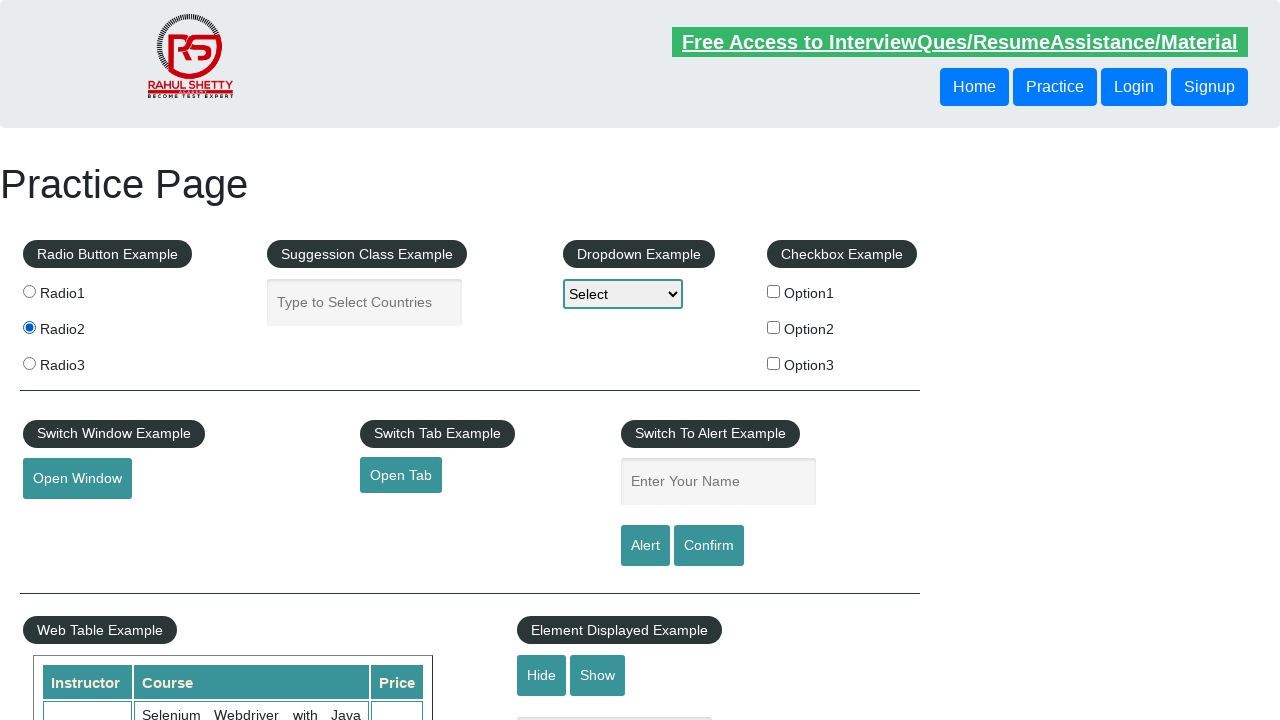